Tests select menu functionality by selecting options from a single-select dropdown and a multi-select input field on the DemoQA practice site

Starting URL: https://demoqa.com/select-menu

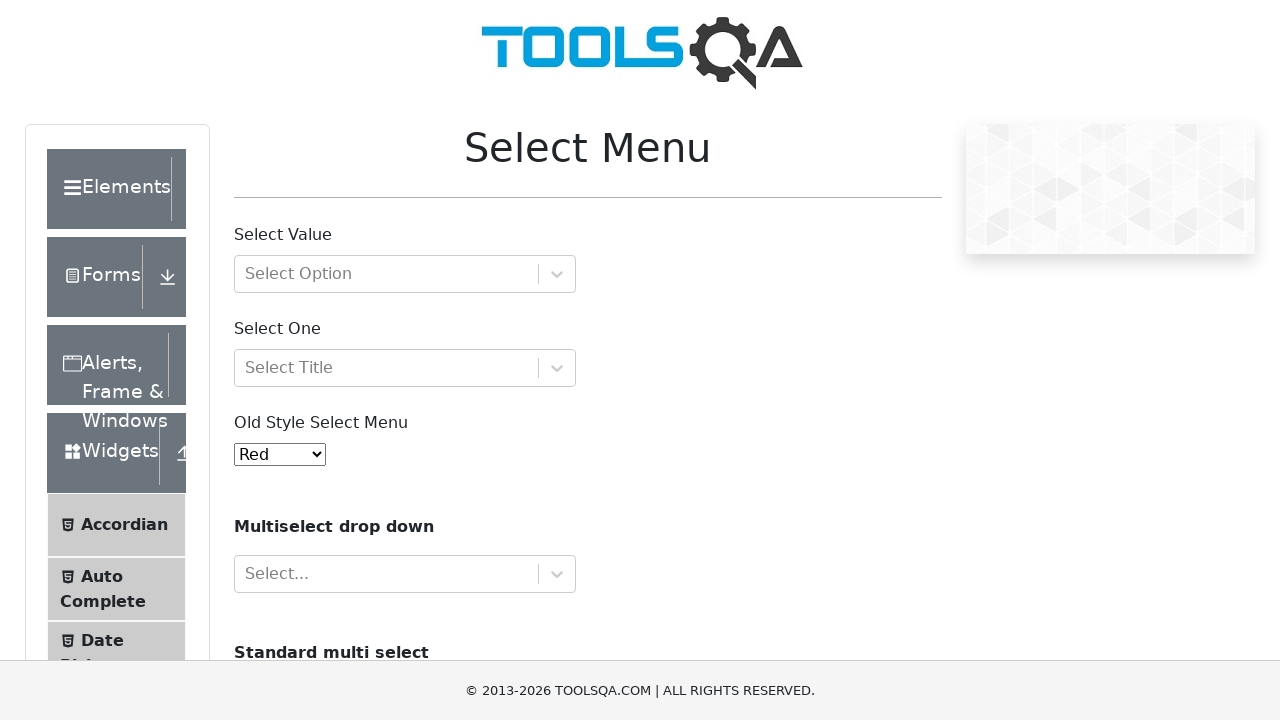

Selected 'Blue' from single-select dropdown by visible text on #oldSelectMenu
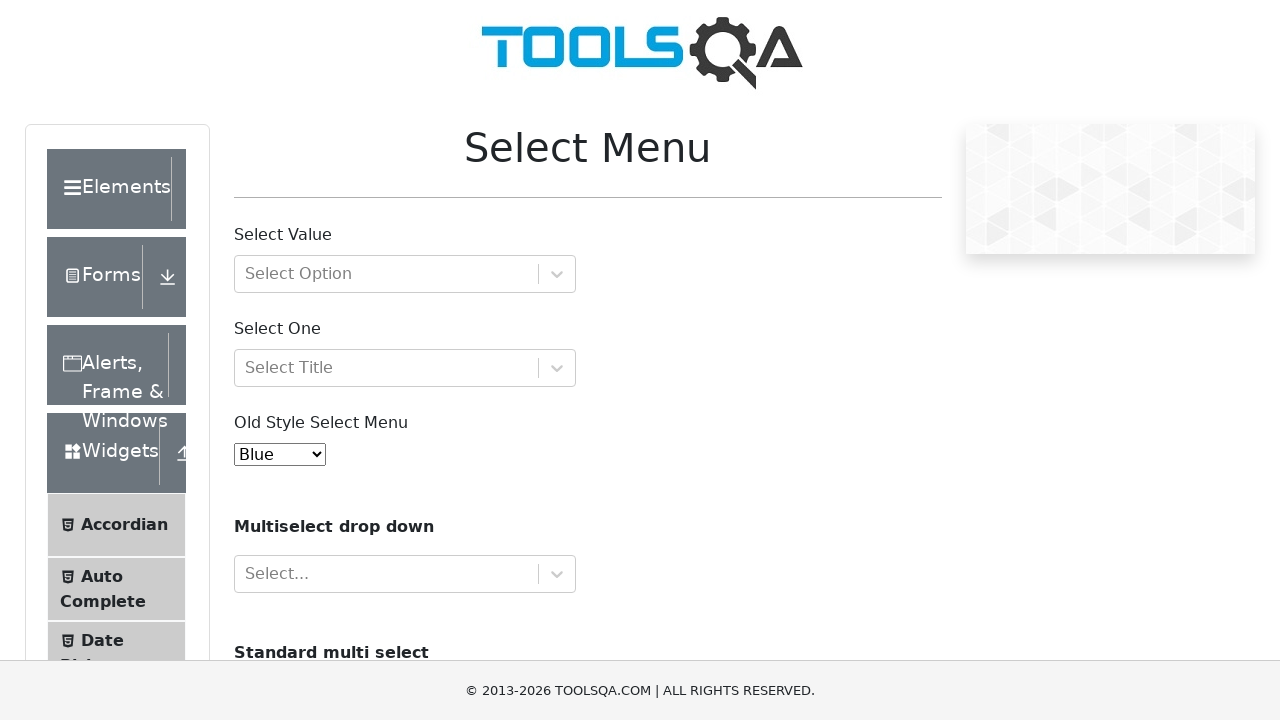

Selected second option (index 1) from single-select dropdown on #oldSelectMenu
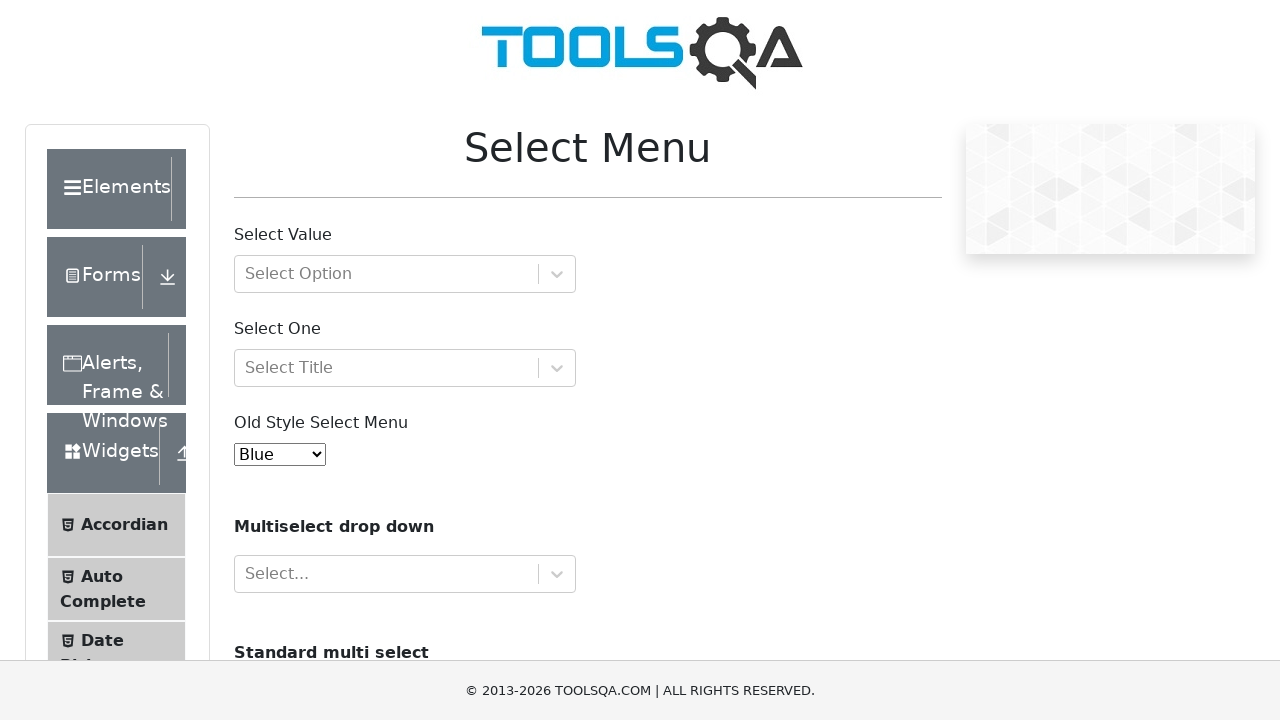

Typed 'Green' into multi-select input field on #react-select-4-input
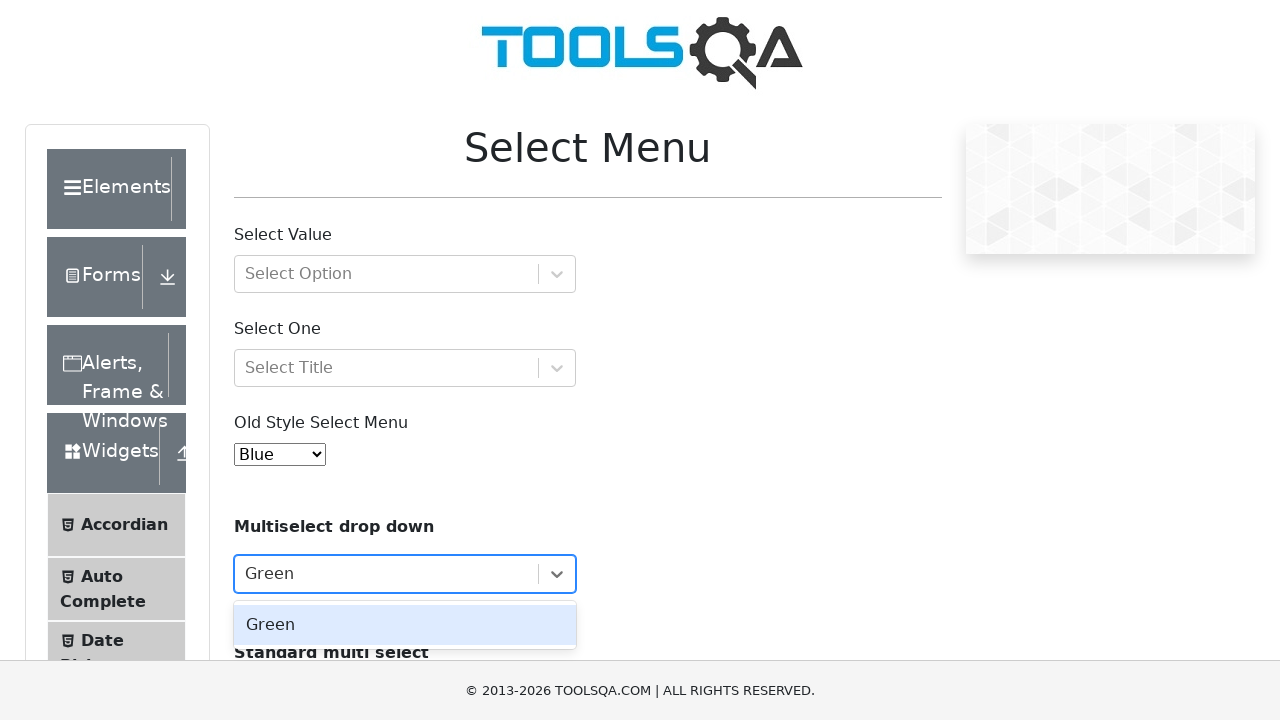

Pressed Enter to confirm 'Green' selection in multi-select
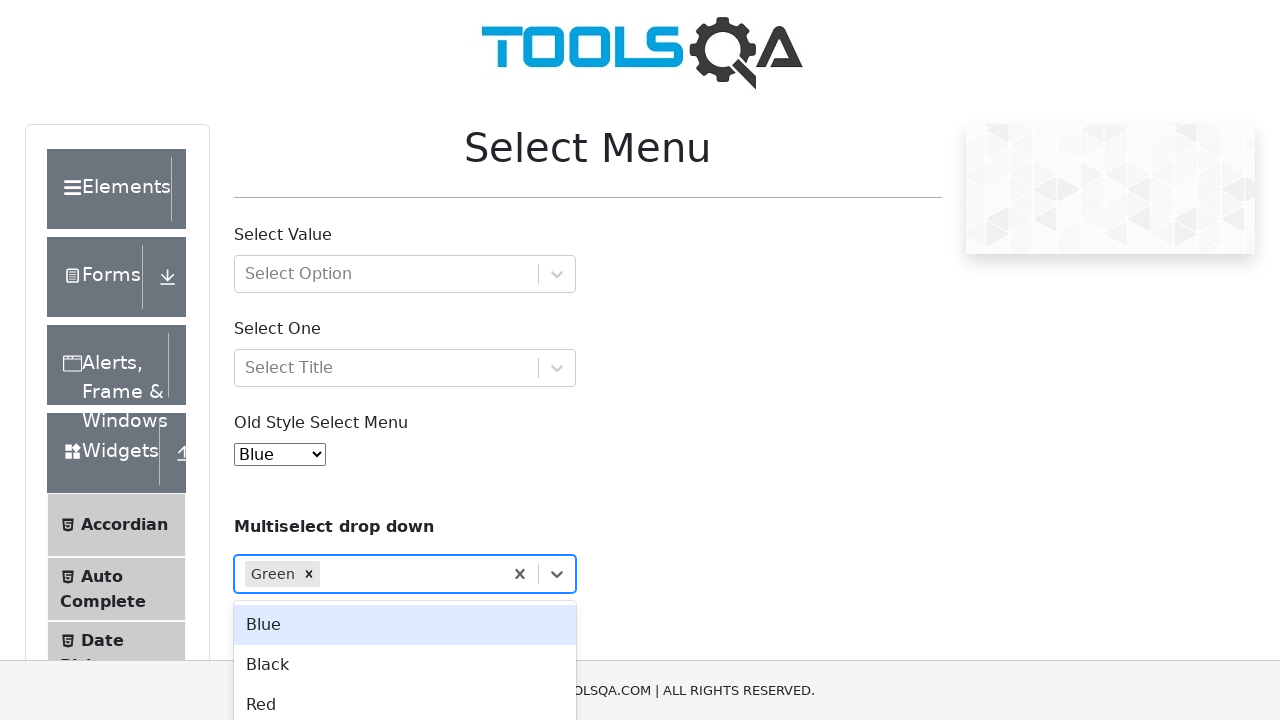

Typed 'Yellow' into multi-select input field on #react-select-4-input
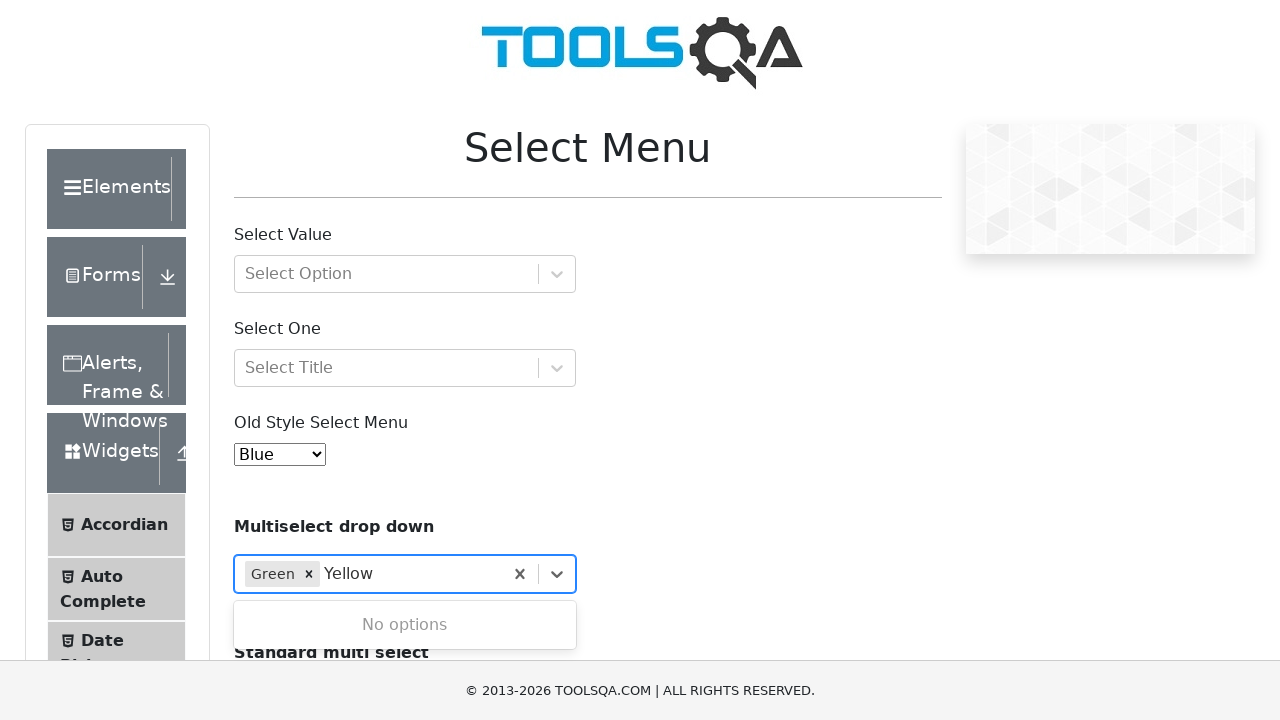

Pressed Enter to confirm 'Yellow' selection in multi-select
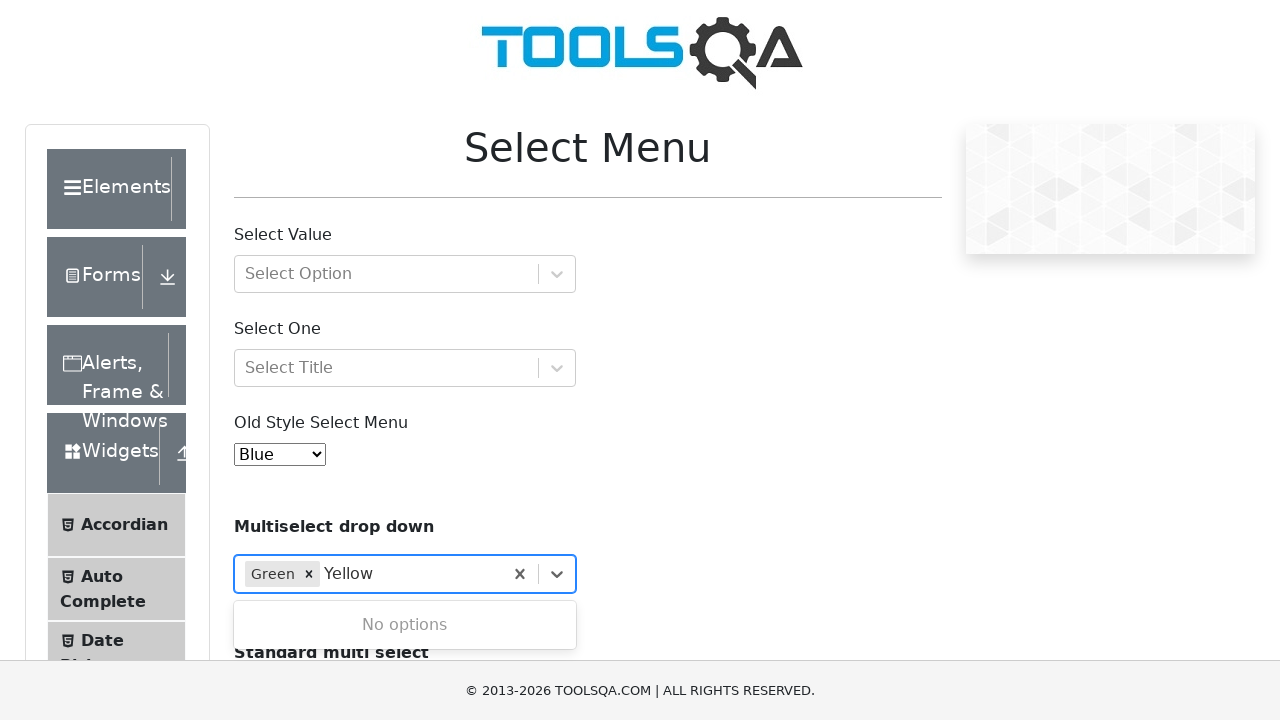

Typed 'Black' into multi-select input field on #react-select-4-input
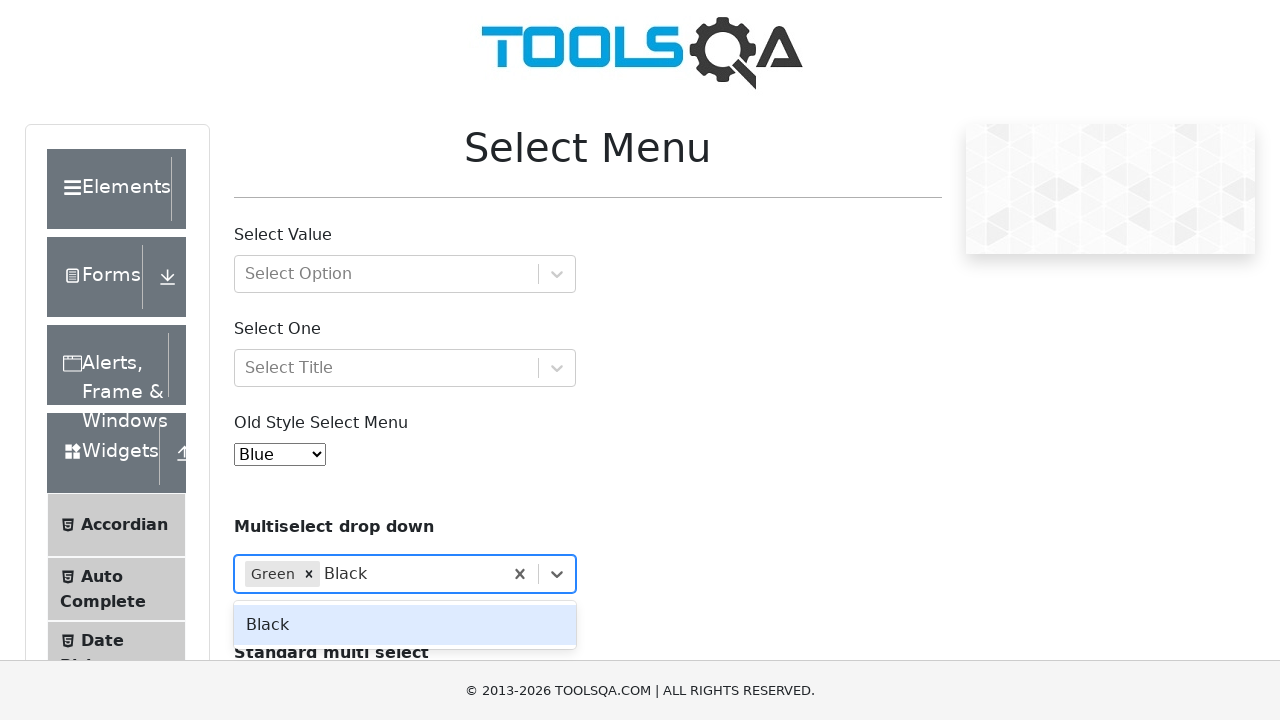

Pressed Enter to confirm 'Black' selection in multi-select
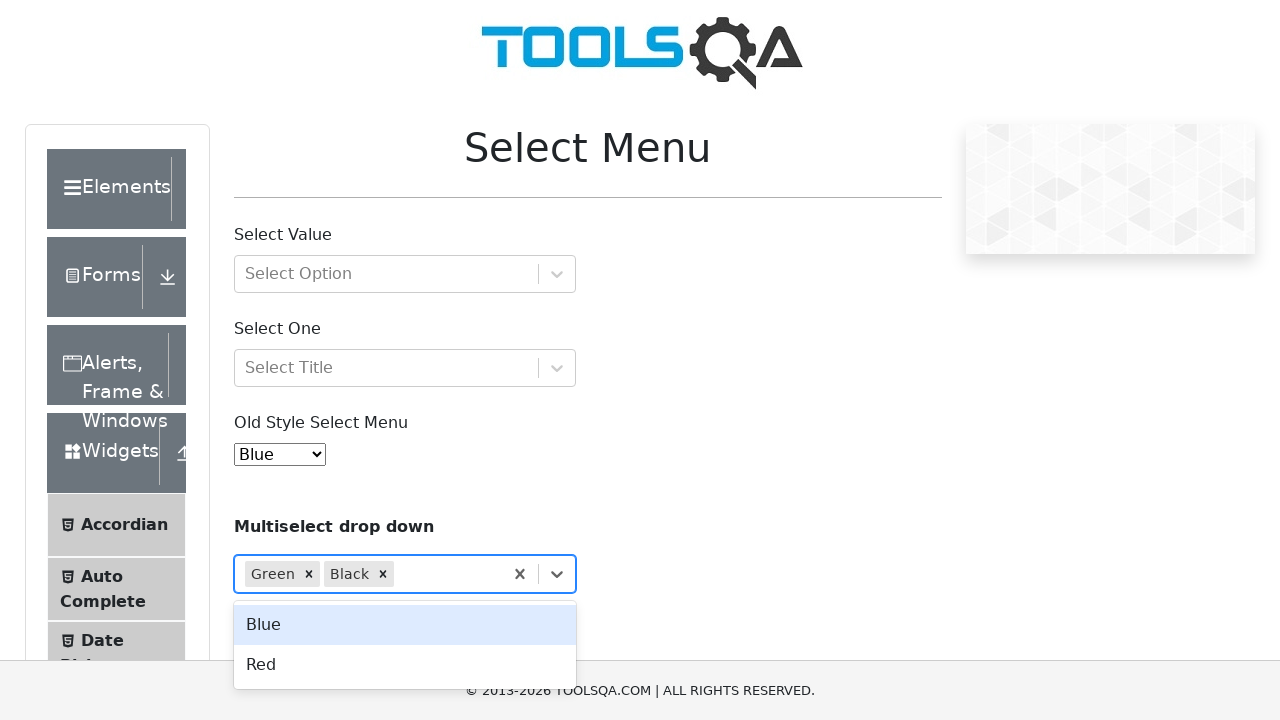

Waited 2 seconds for all selections to be applied
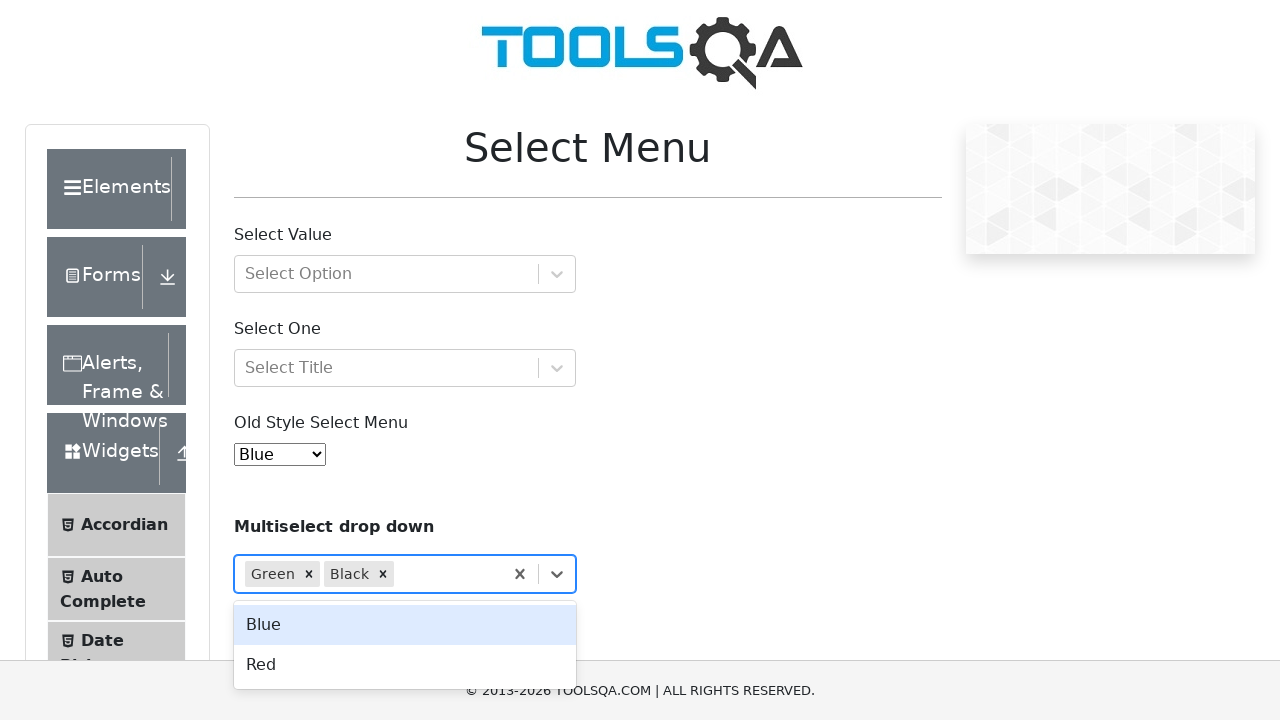

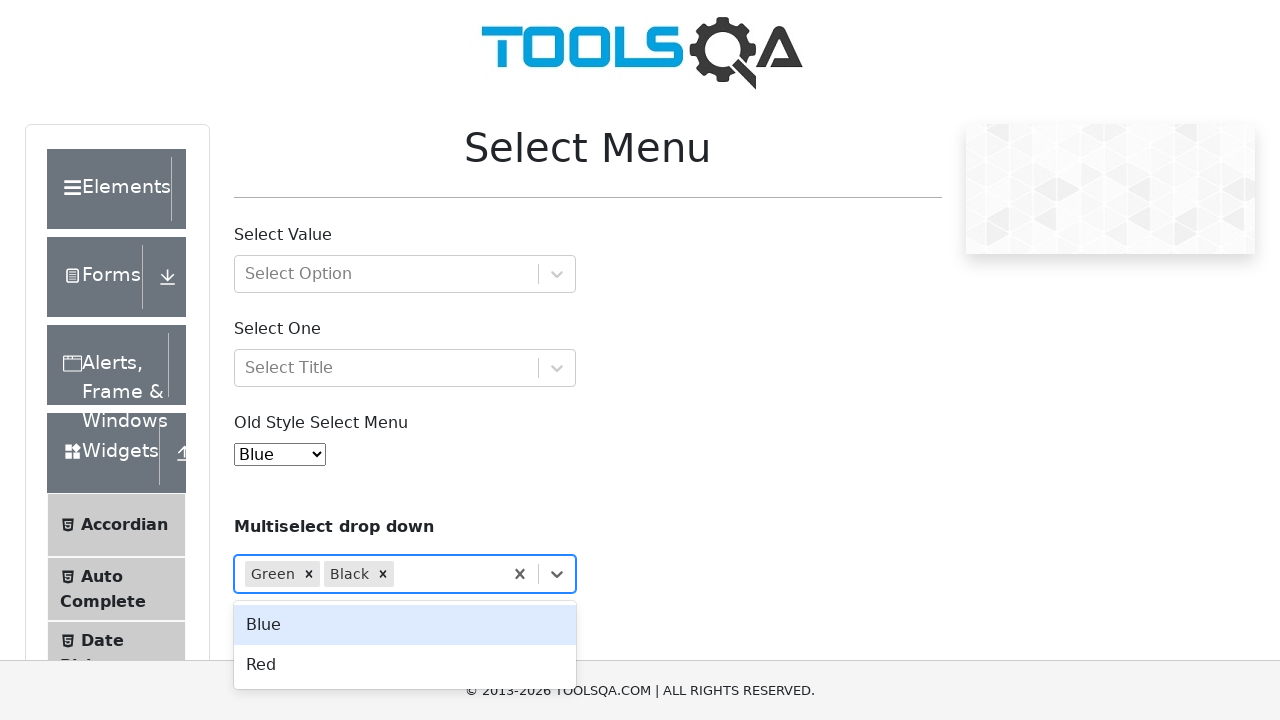